Tests that the Export PNG button triggers a download of the visualisation image.

Starting URL: https://badj.github.io/NZGovDebtTrends2002-2025/

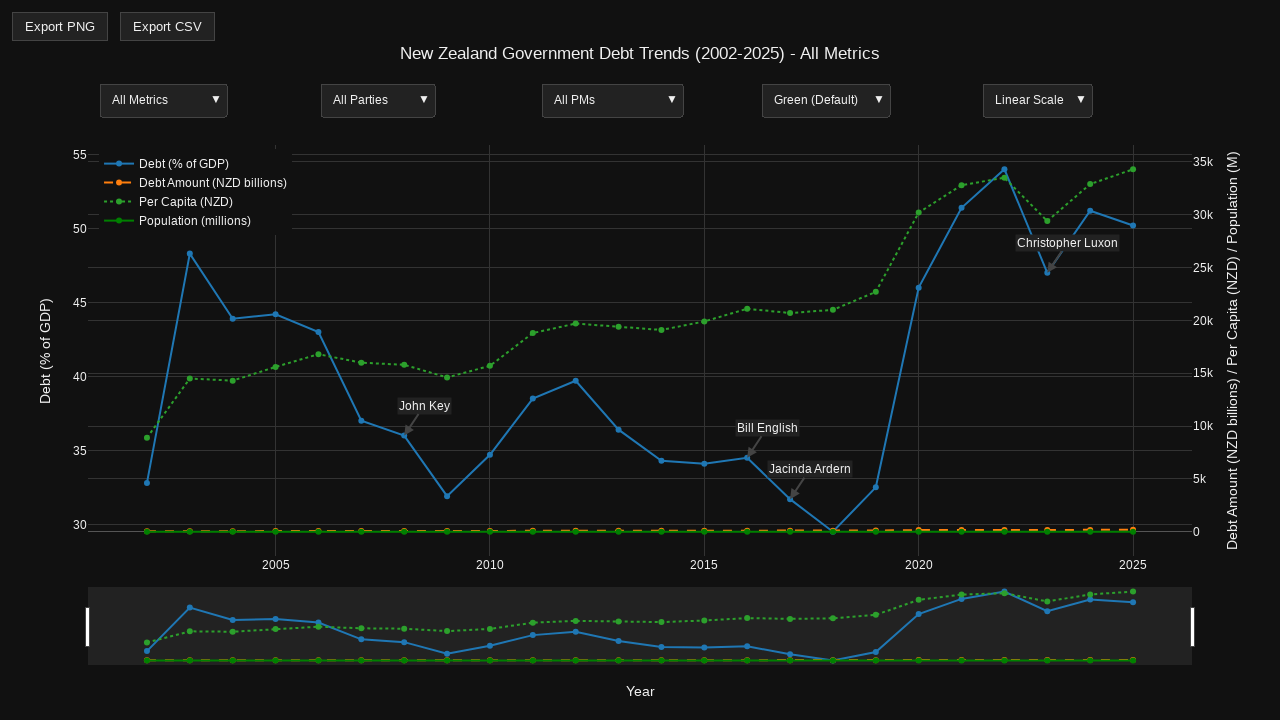

Waited for visualisation plot to be visible
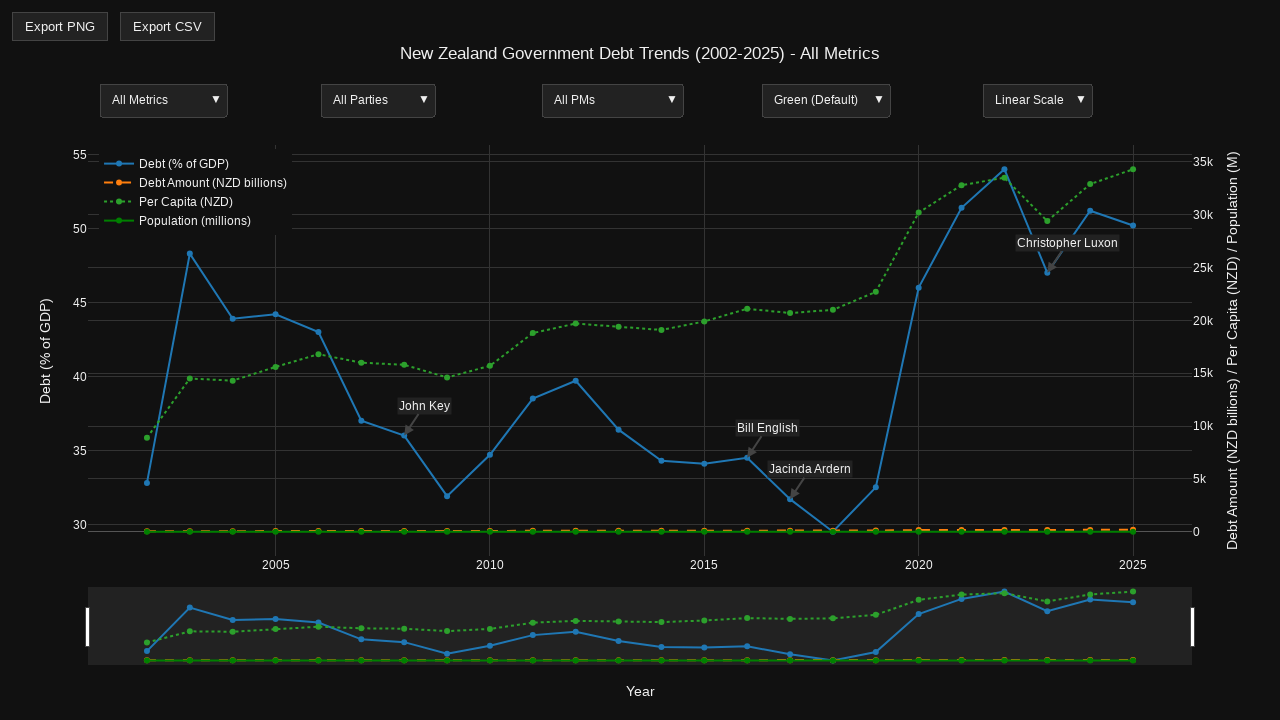

Hovered over plot to show modebar at (640, 370) on .js-plotly-plot
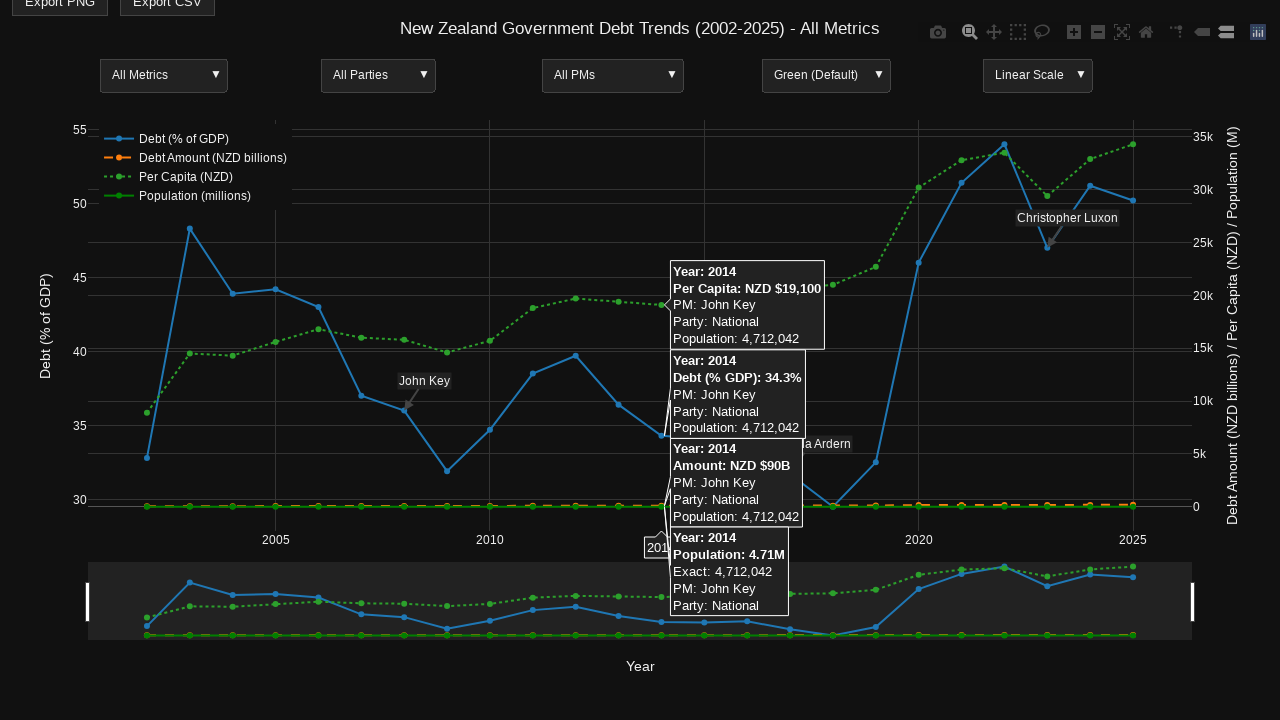

Located and confirmed Export PNG button is visible
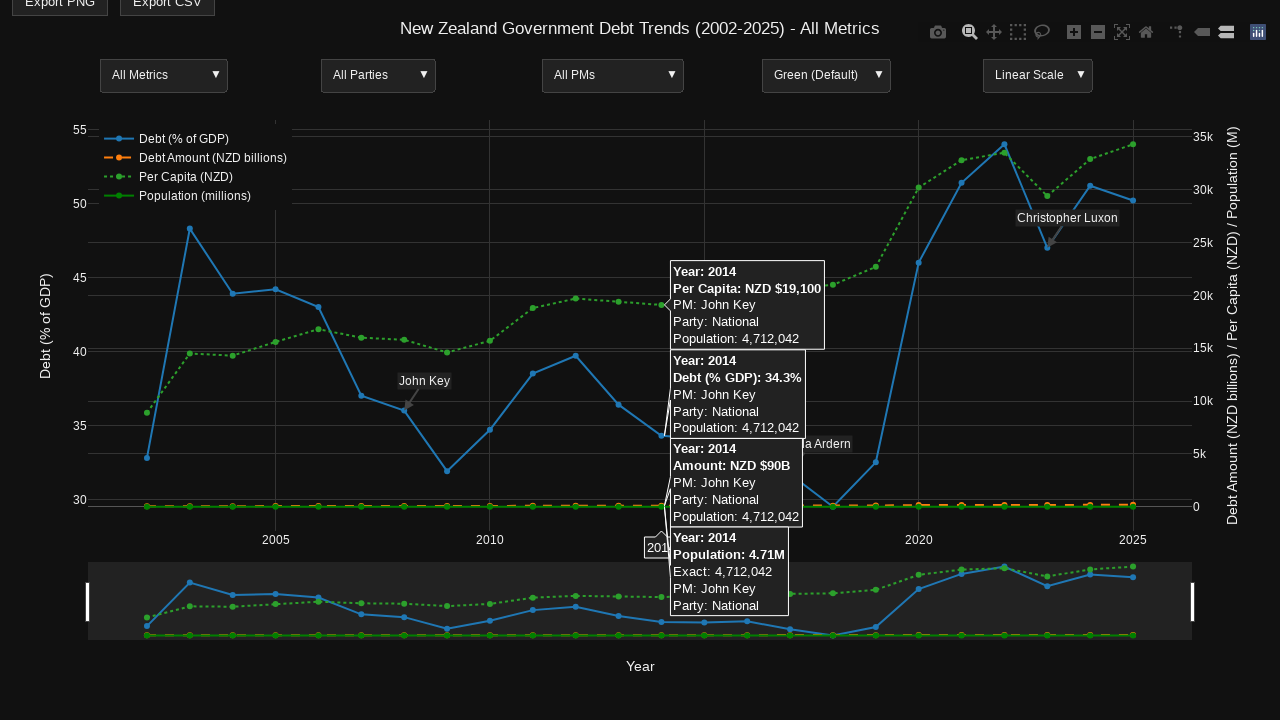

Clicked Export PNG button to trigger download at (60, 14) on internal:role=button[name="Export PNG"i]
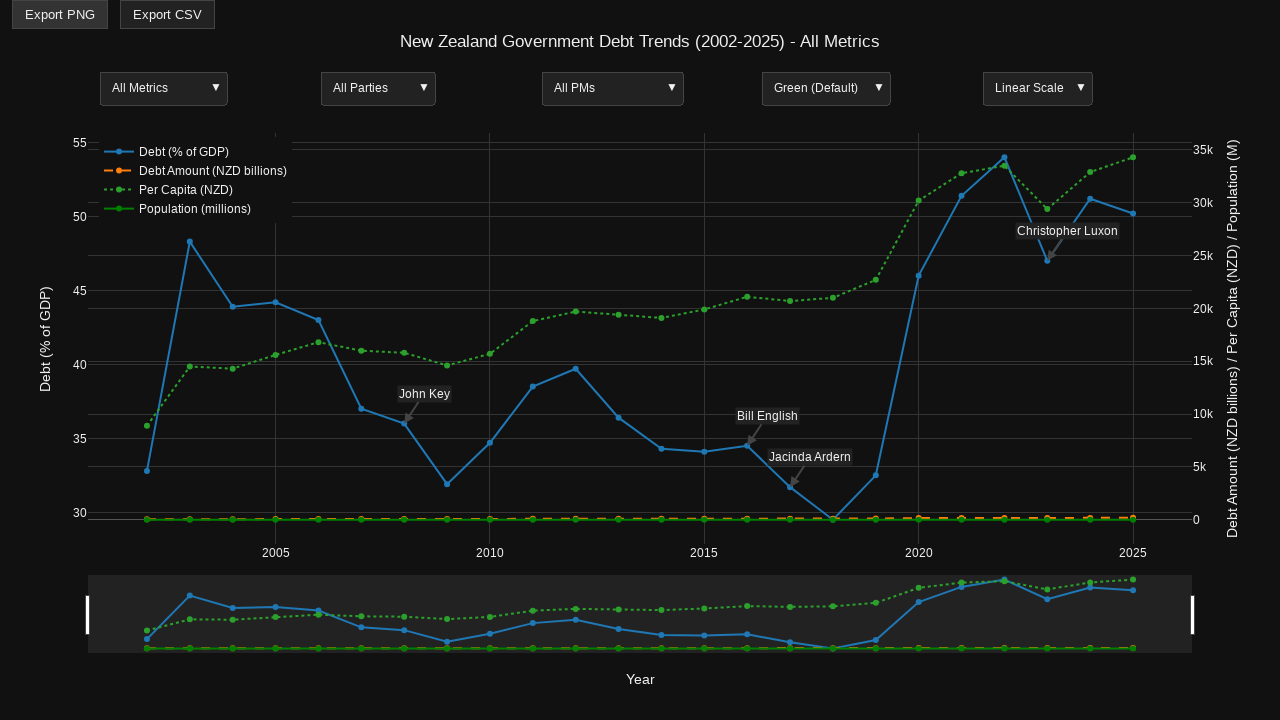

Download completed
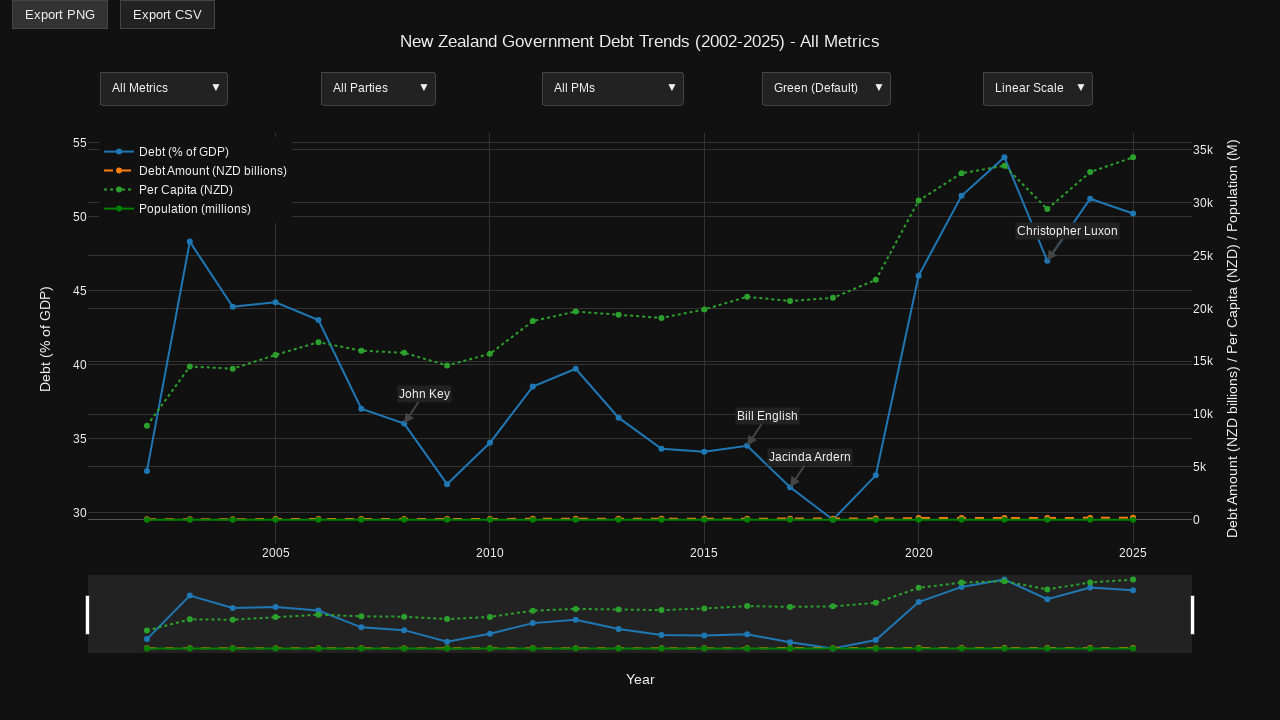

Verified downloaded file has .png extension
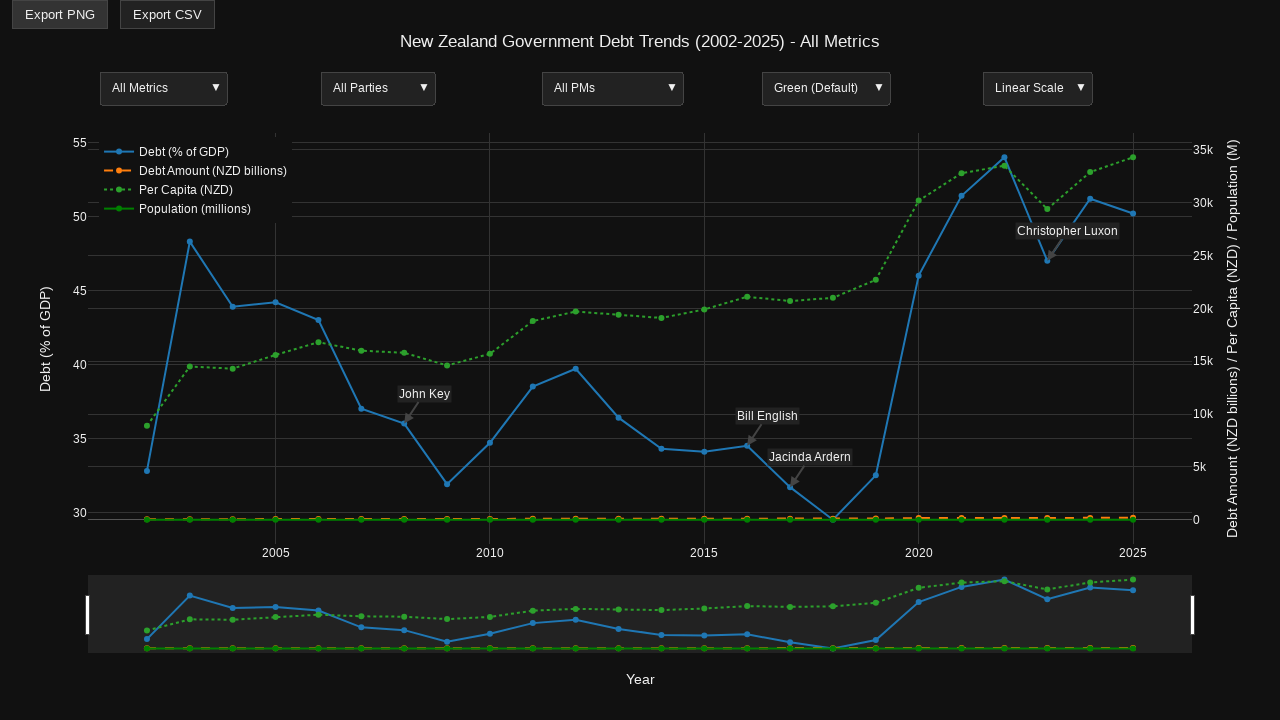

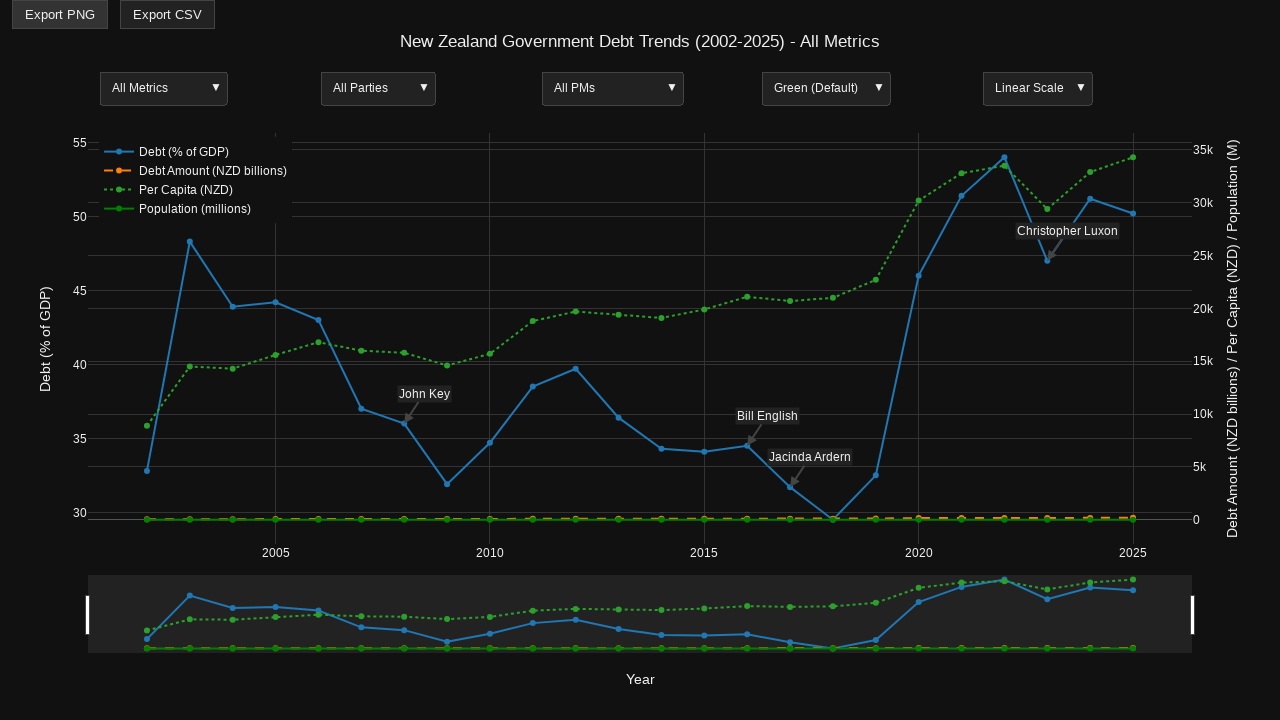